Tests email field validation on the login form by entering various email formats and clearing the field

Starting URL: https://www.freeconferencecall.com/global/gl

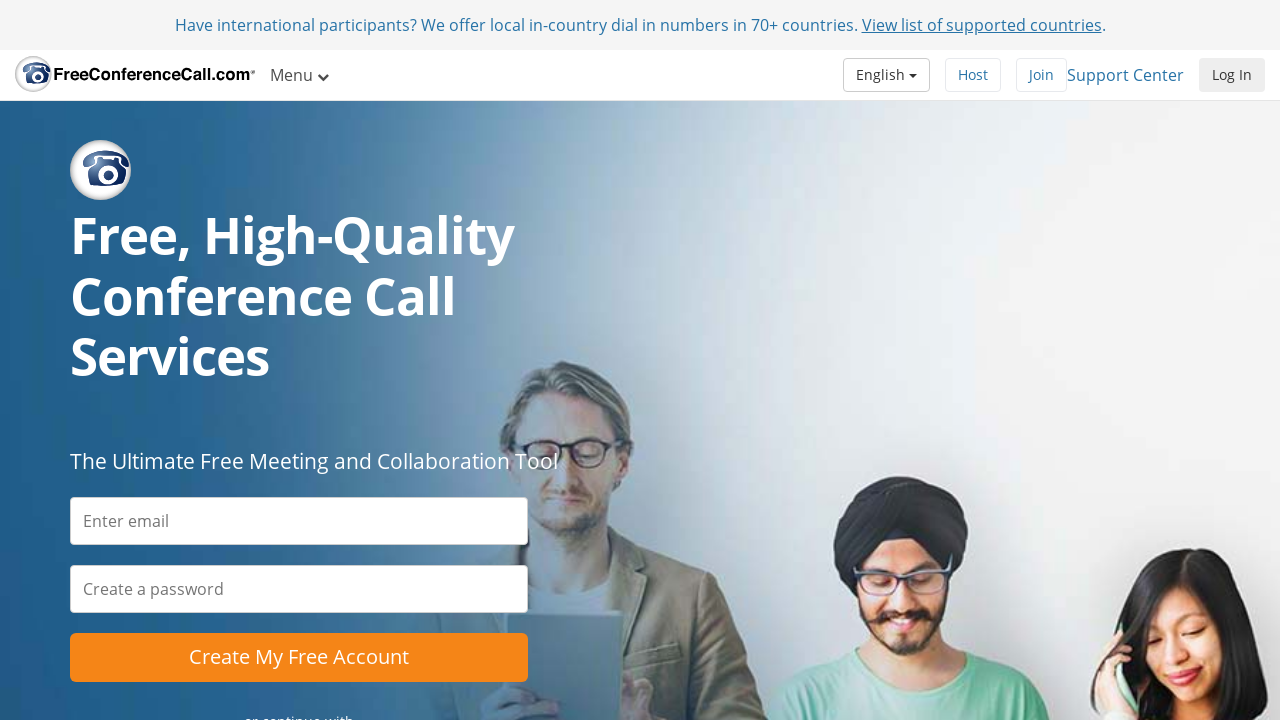

Clicked login button to open login form at (1232, 75) on a#login-desktop
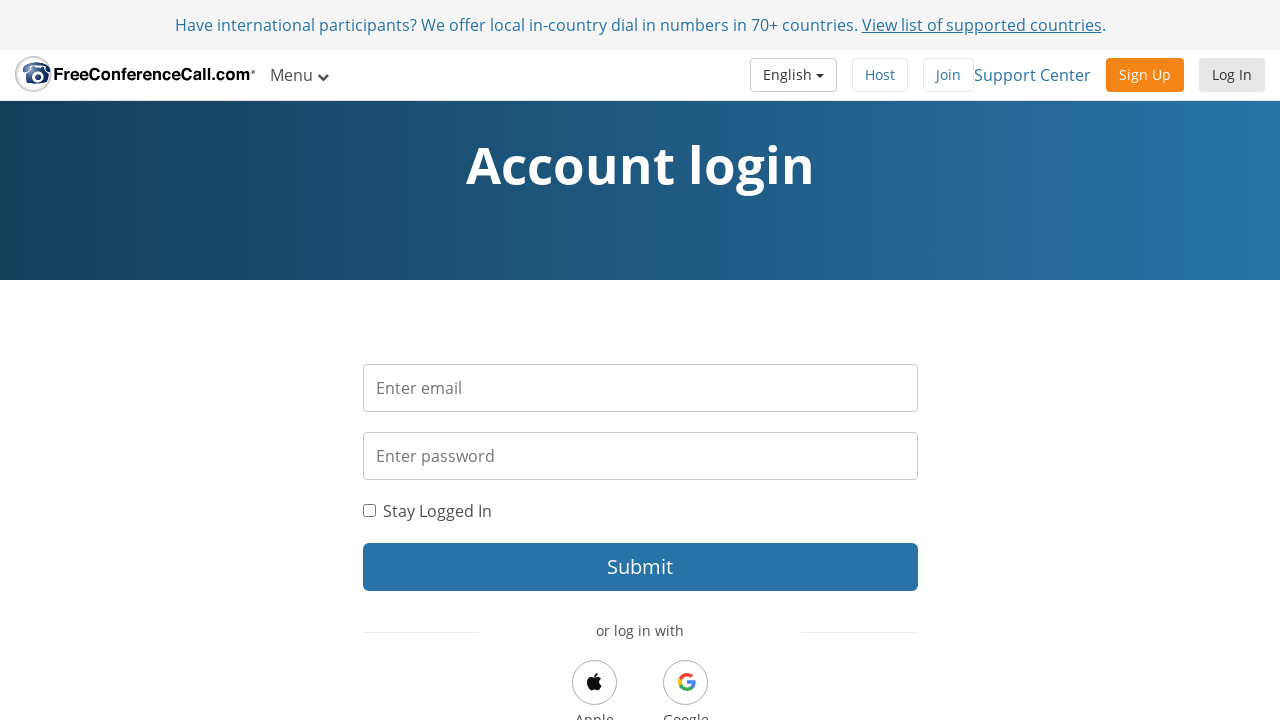

Entered first test email 'test@test.ru' on input#login_email
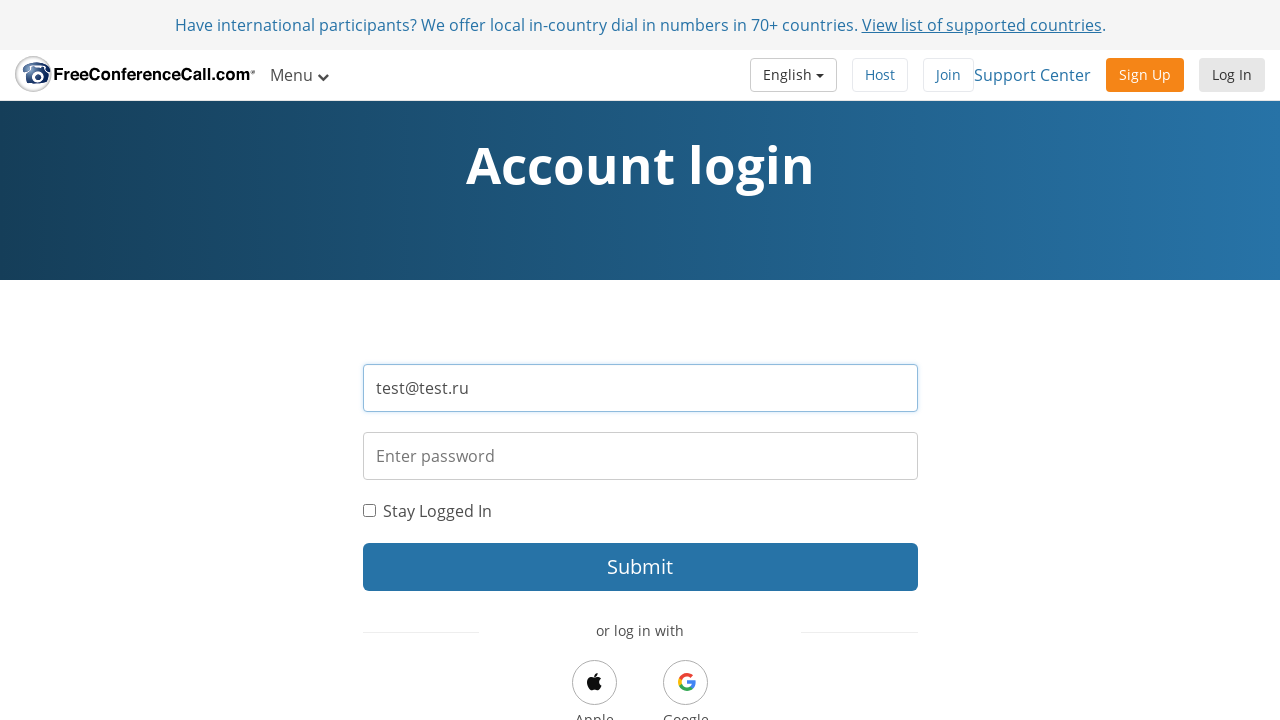

Appended additional text to email field to get 'test@test.ruaaaaa' on input#login_email
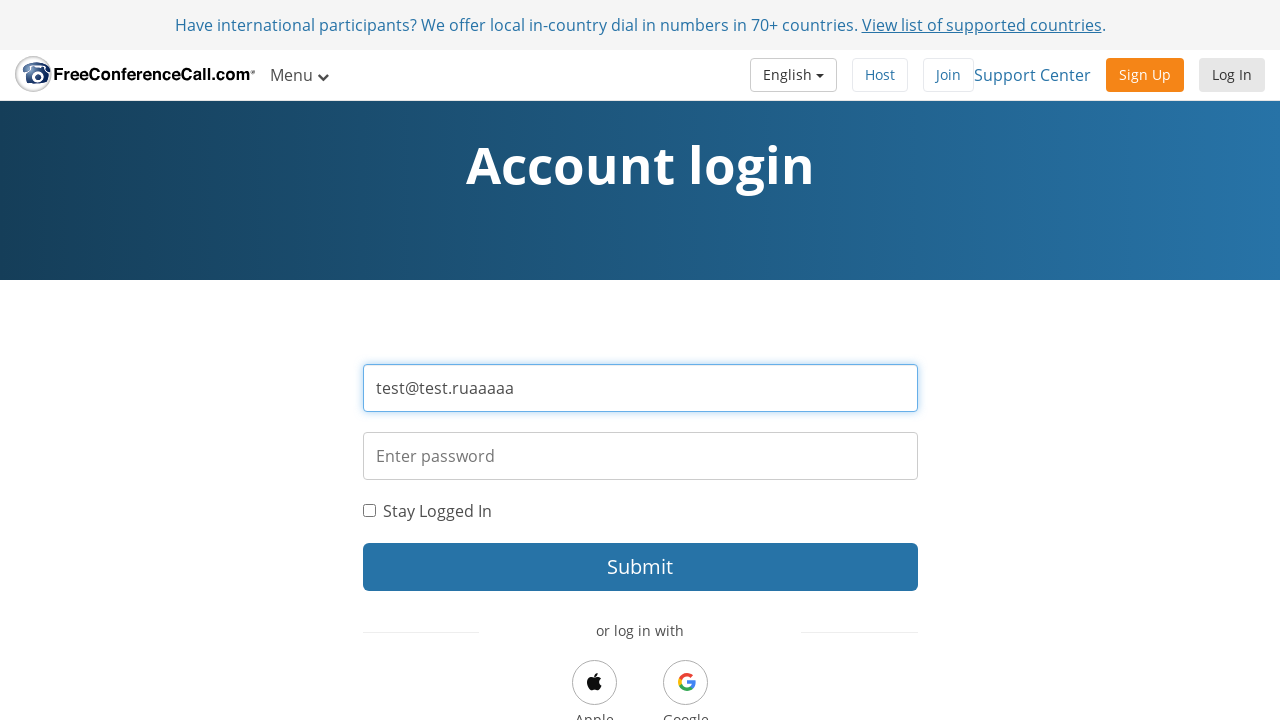

Cleared the email field on input#login_email
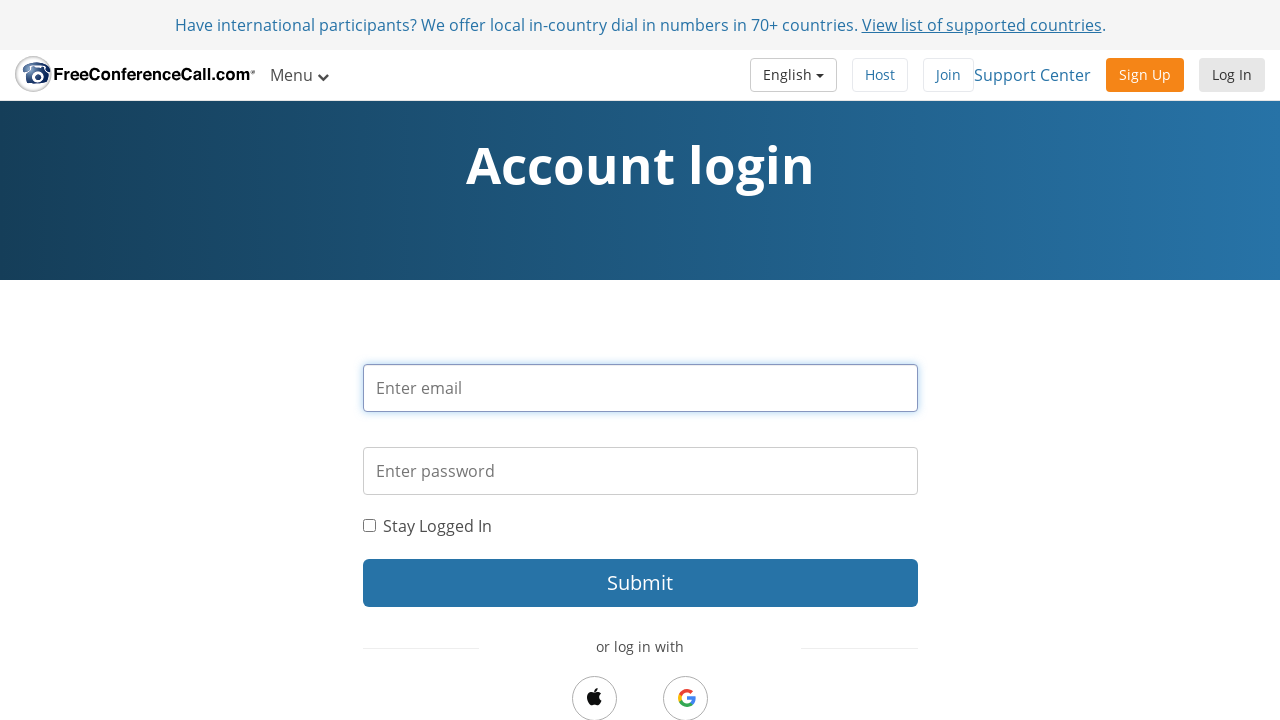

Entered valid email address 'correct_email@mail.com' on input#login_email
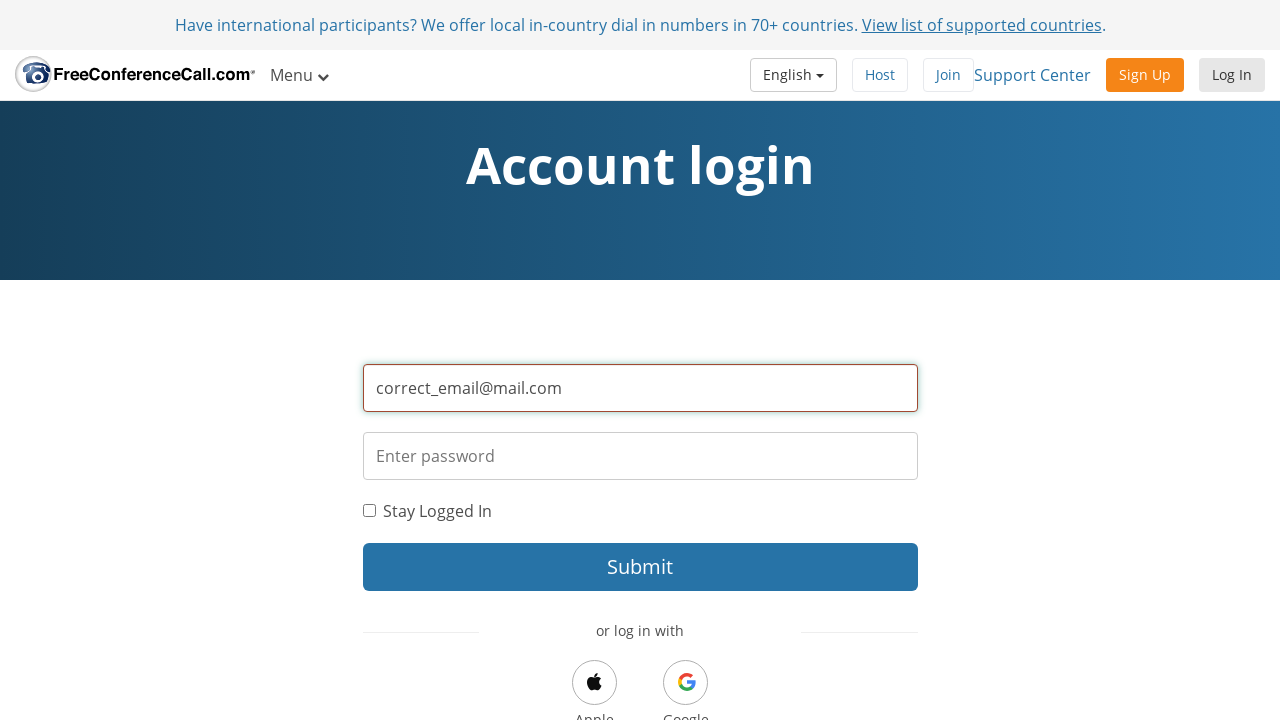

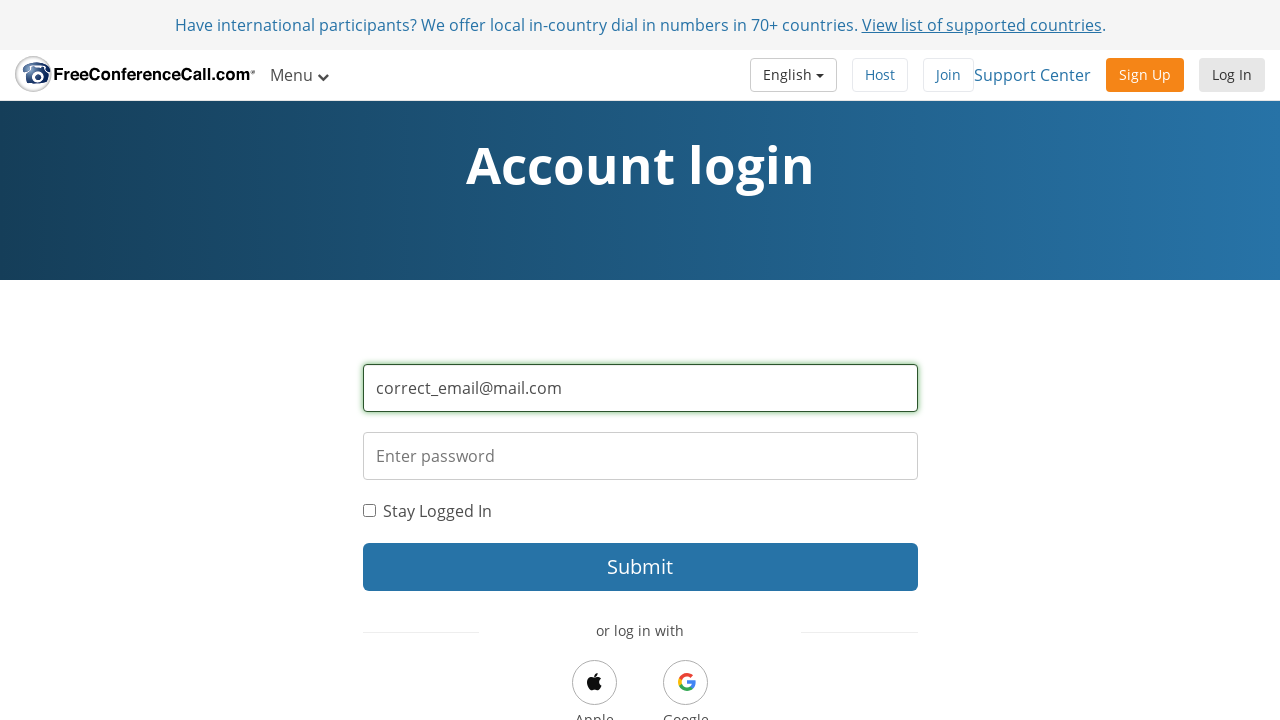